Verifies that scrolling down the page changes the header style (sticky header behavior).

Starting URL: https://www.ultimateqa.com/automation/

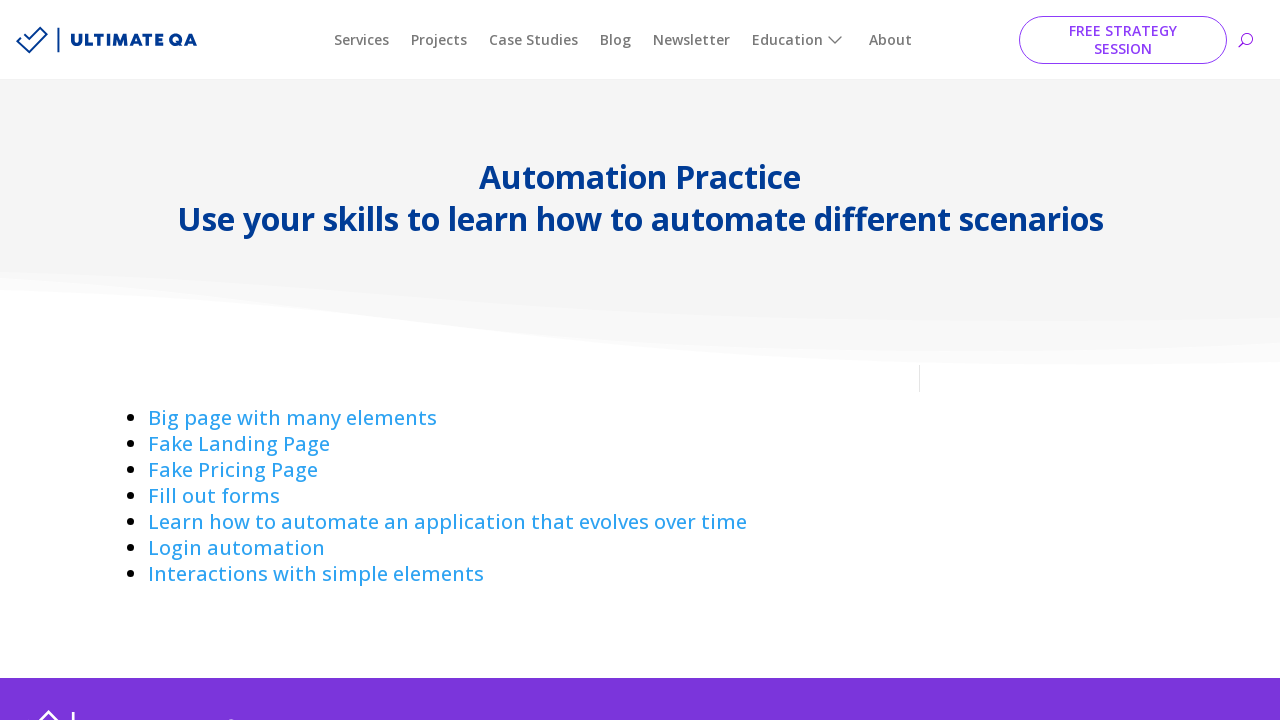

Retrieved initial header style attribute
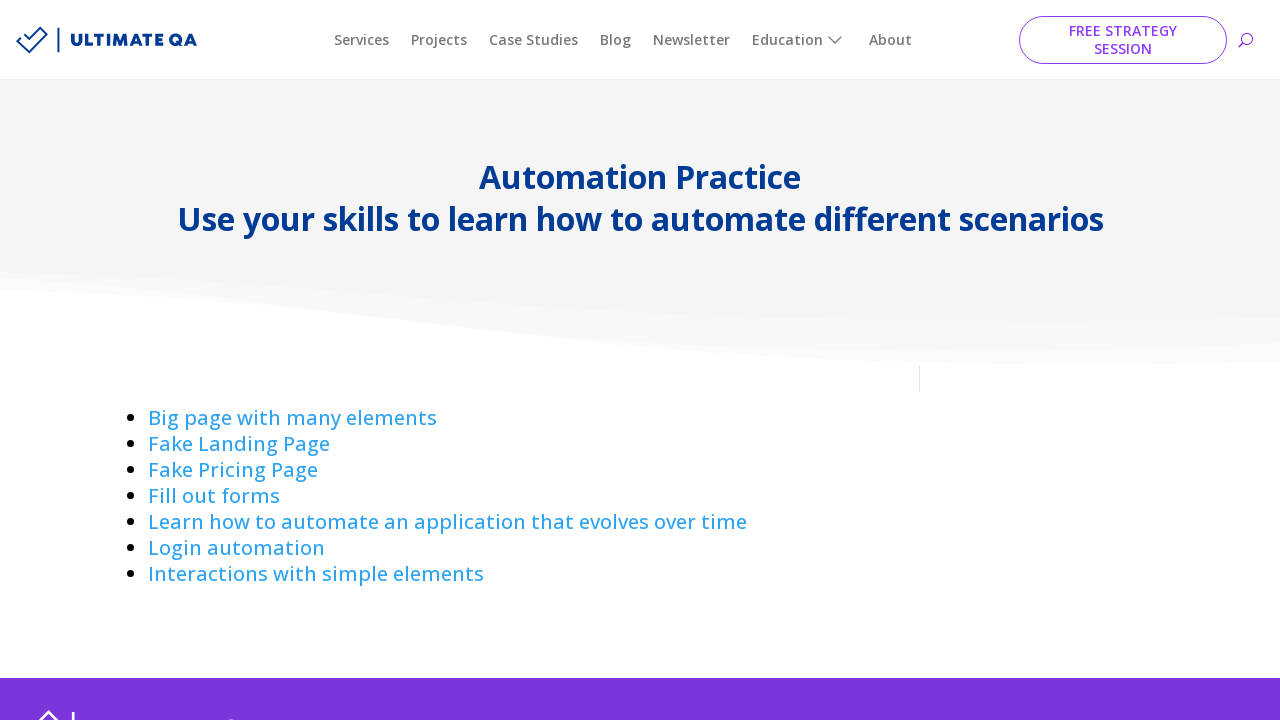

Scrolled down the page by 1000 pixels
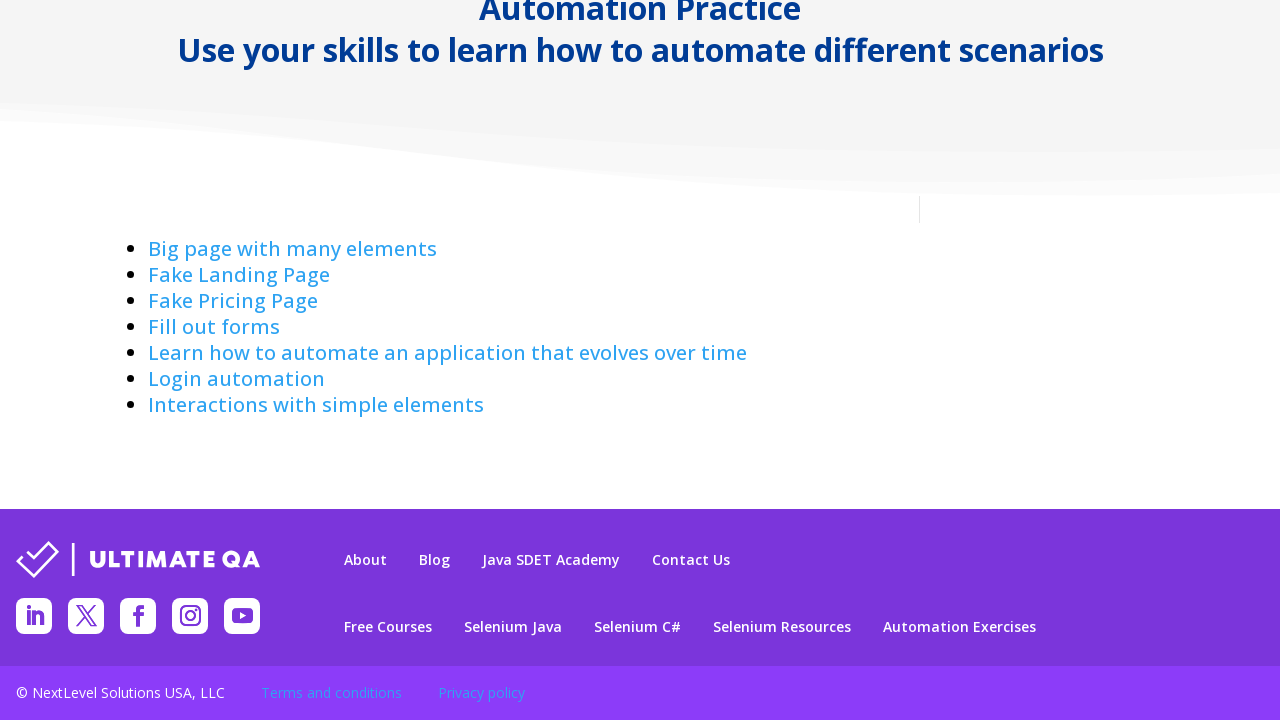

Waited 500ms for header style change to take effect
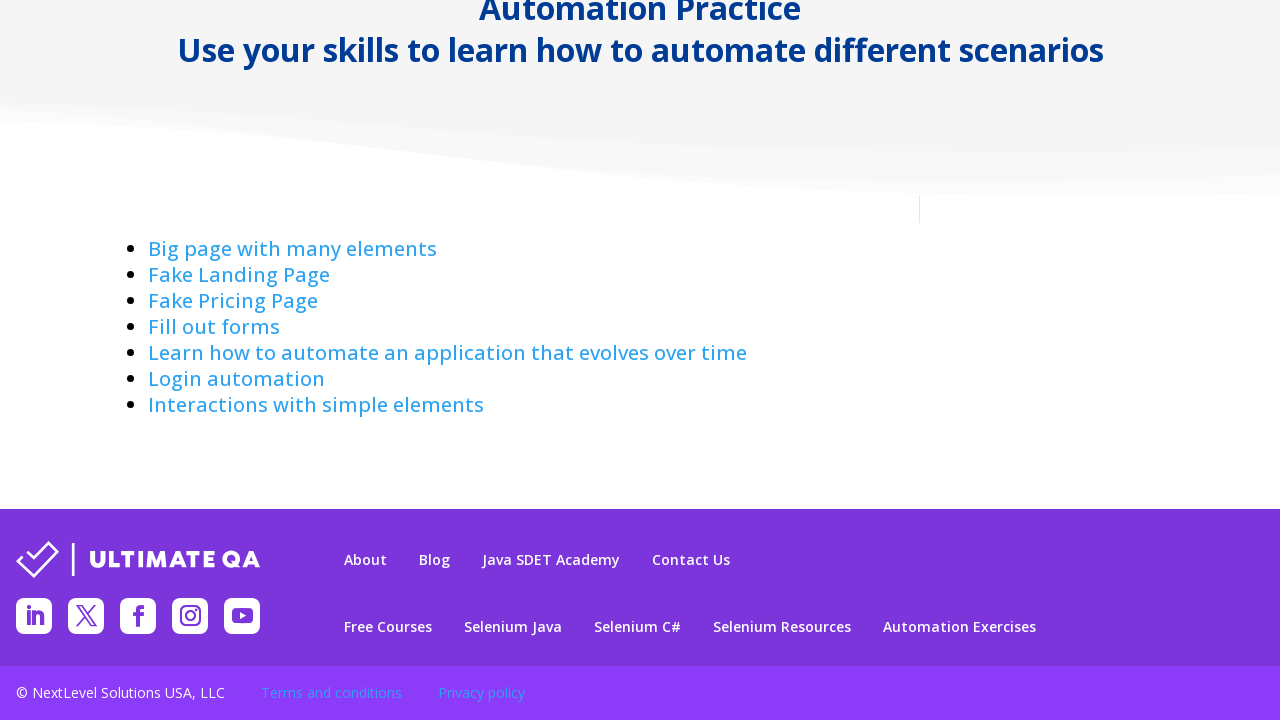

Retrieved header style attribute after scrolling
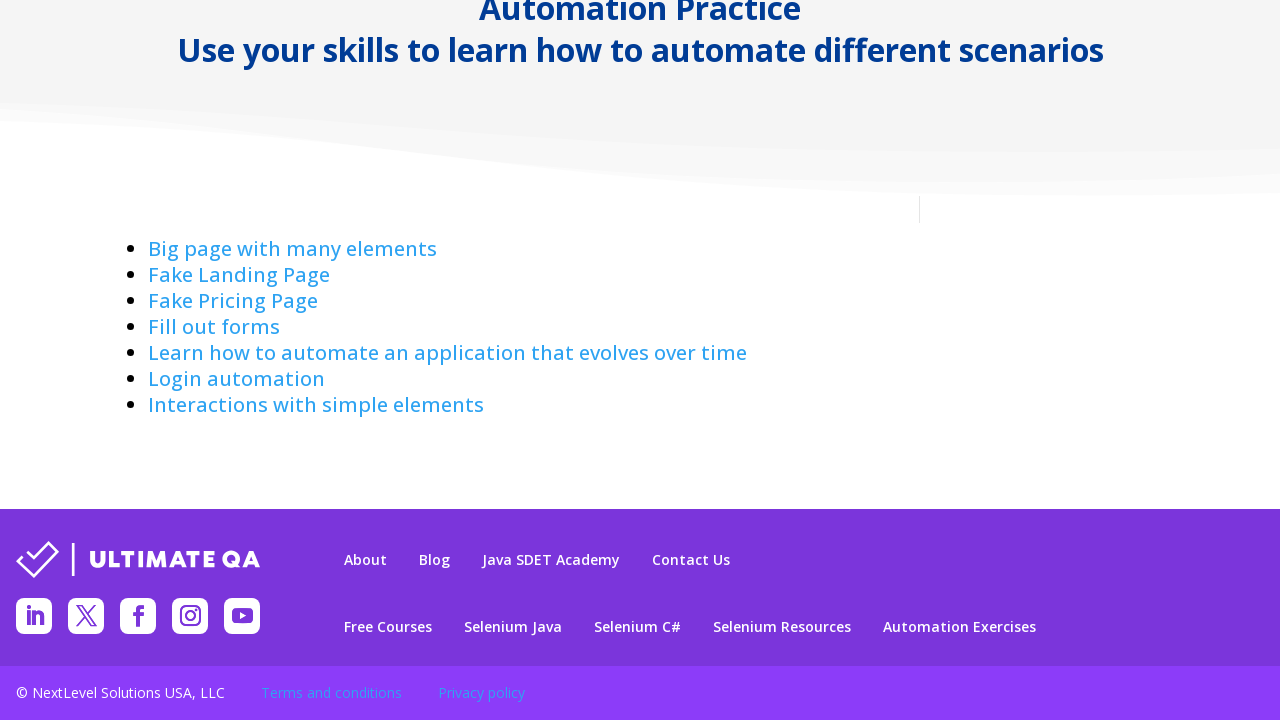

Verified header style changed on scroll (sticky header behavior confirmed)
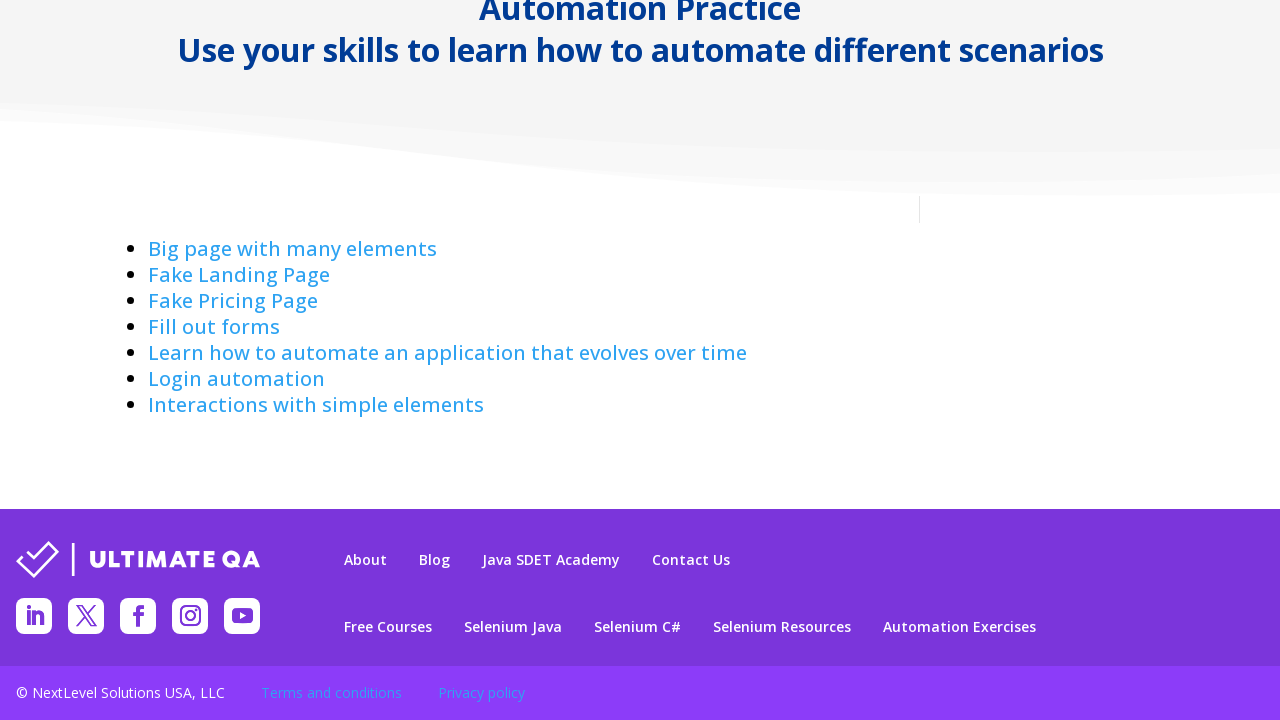

Scrolled back up the page by 1000 pixels
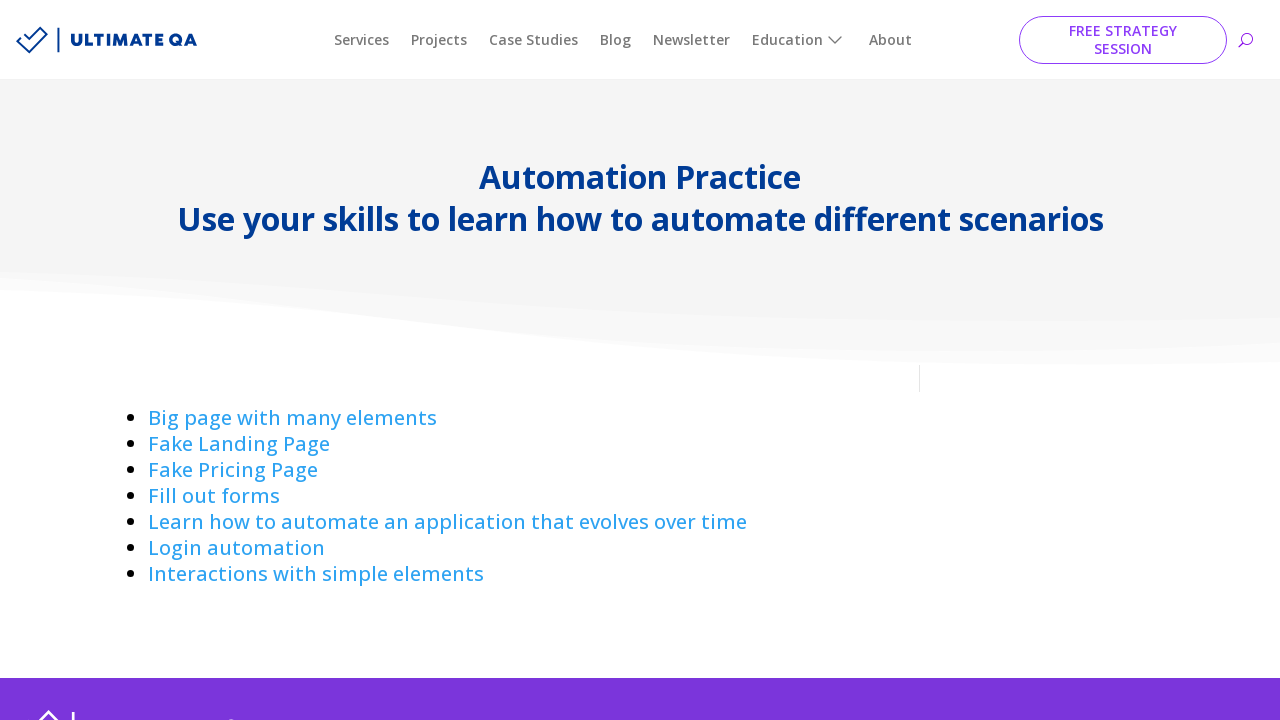

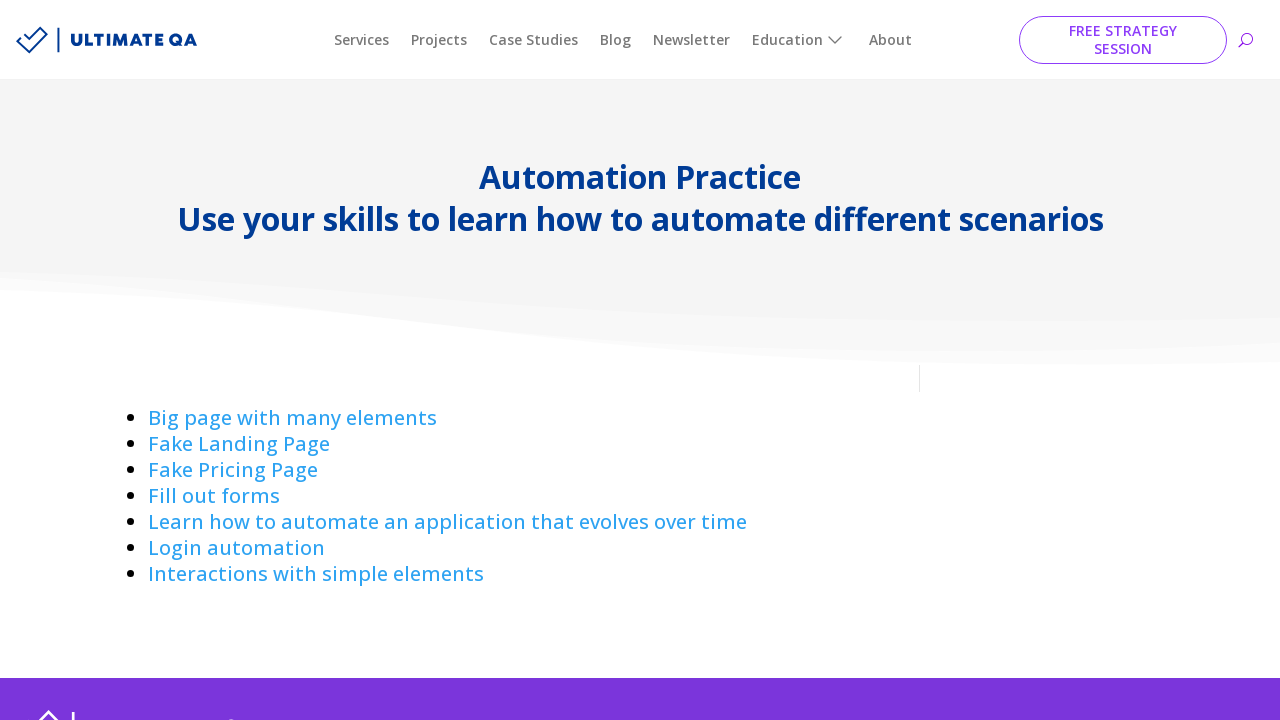